Tests selecting an option from a dropdown menu

Starting URL: https://the-internet.herokuapp.com/dropdown

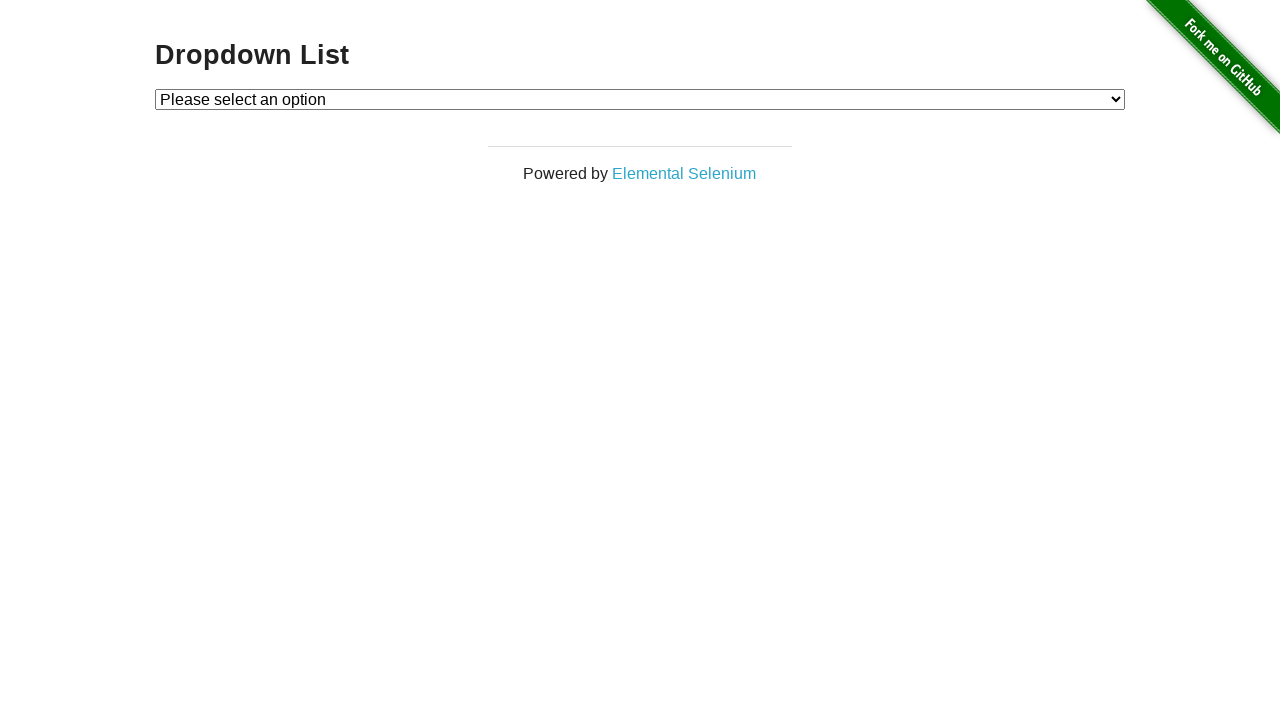

Navigated to dropdown page
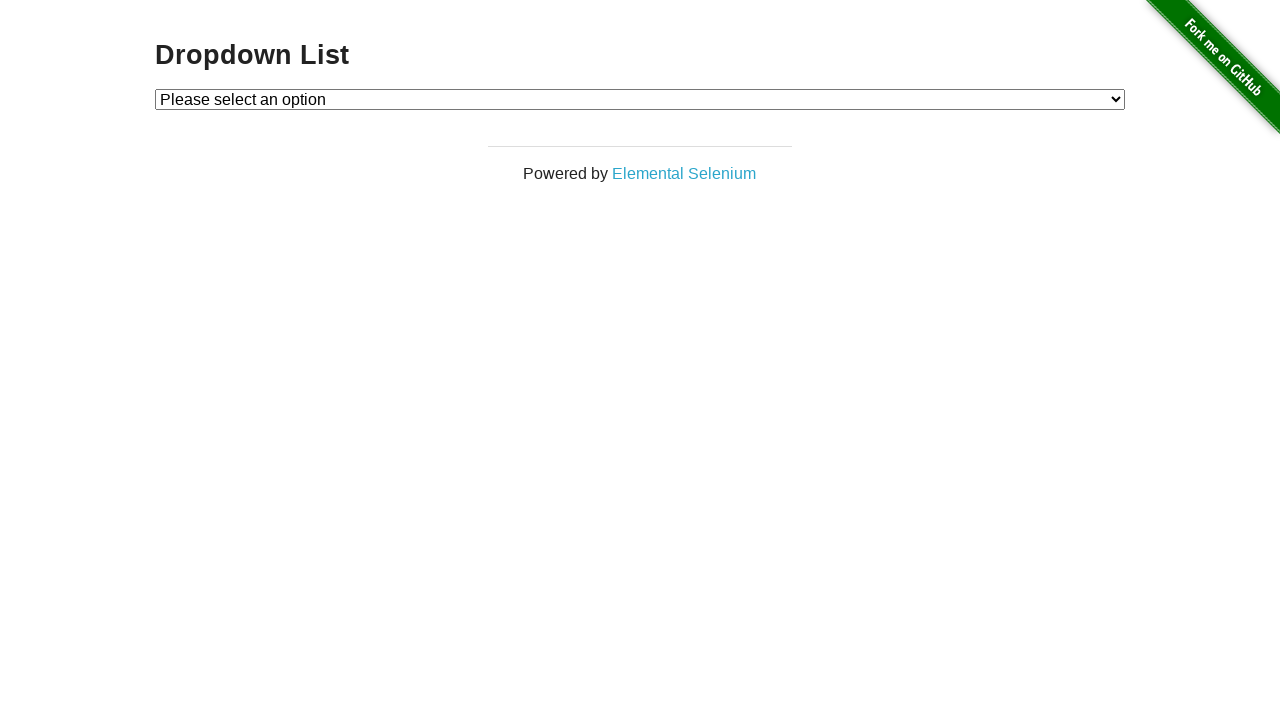

Selected option 2 from the dropdown menu on #dropdown
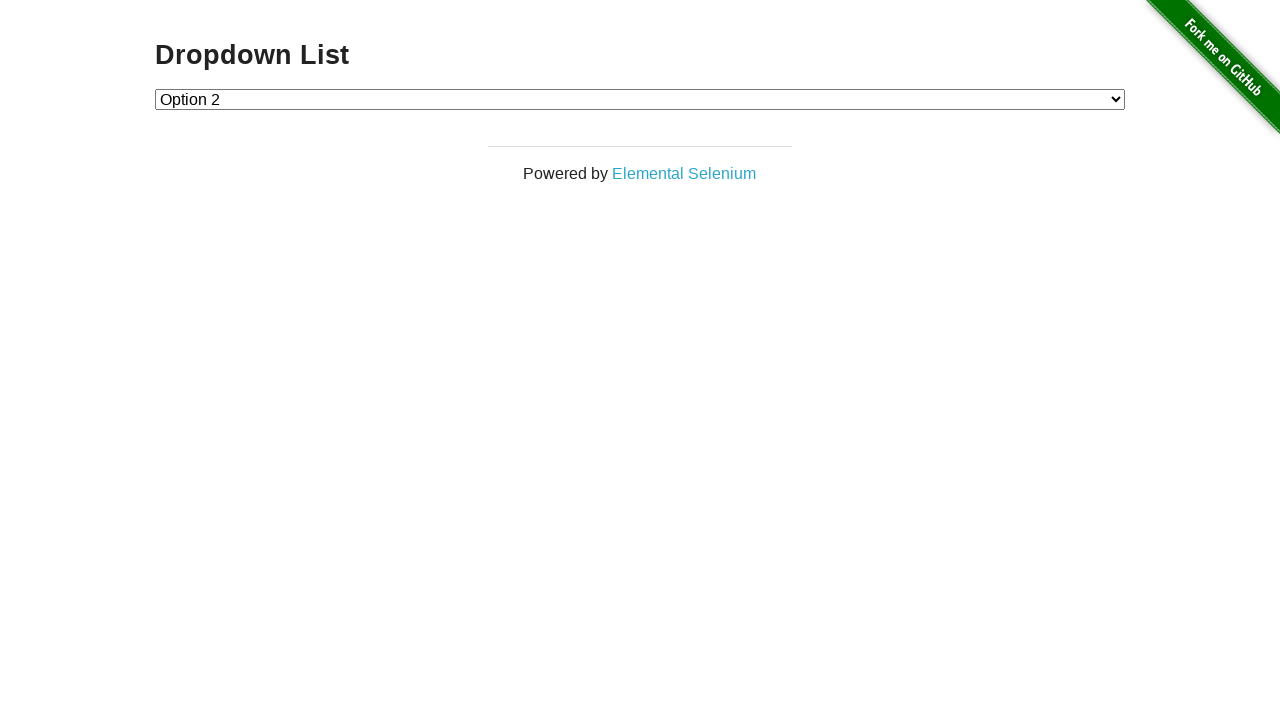

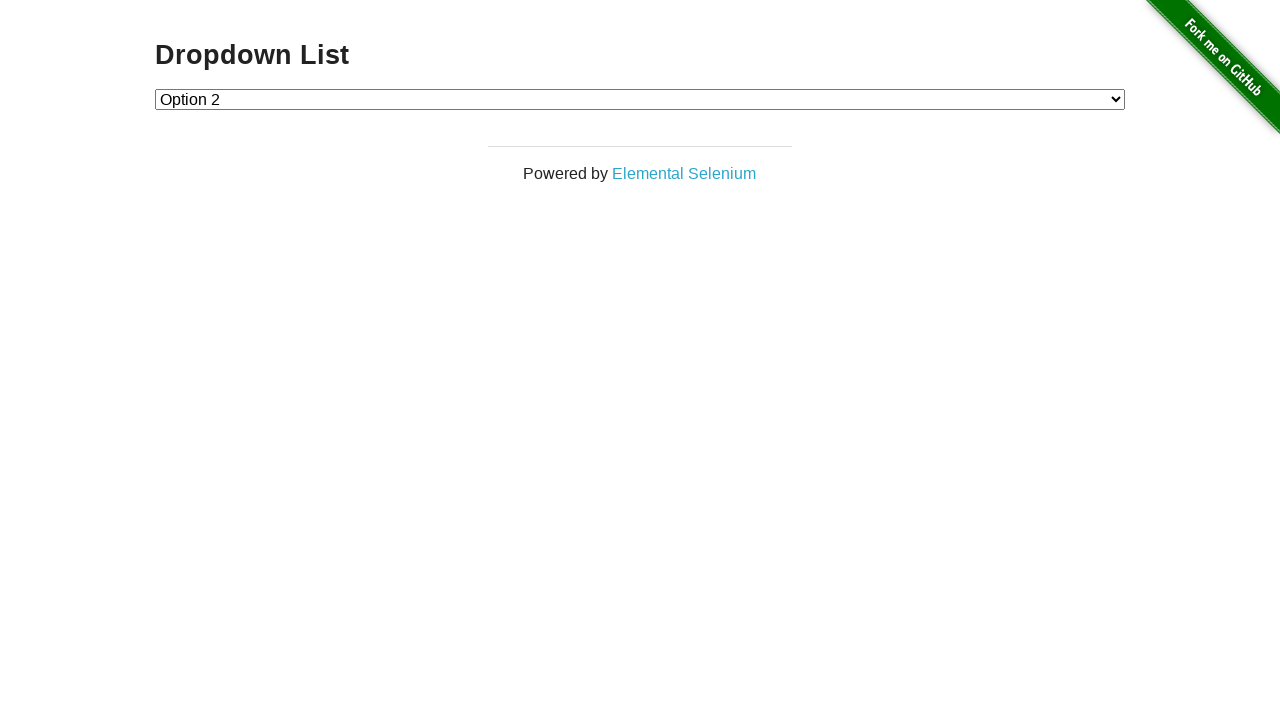